Navigates to a test automation practice page, scrolls down to view a web table, and verifies the table rows are loaded

Starting URL: https://testautomationpractice.blogspot.com/

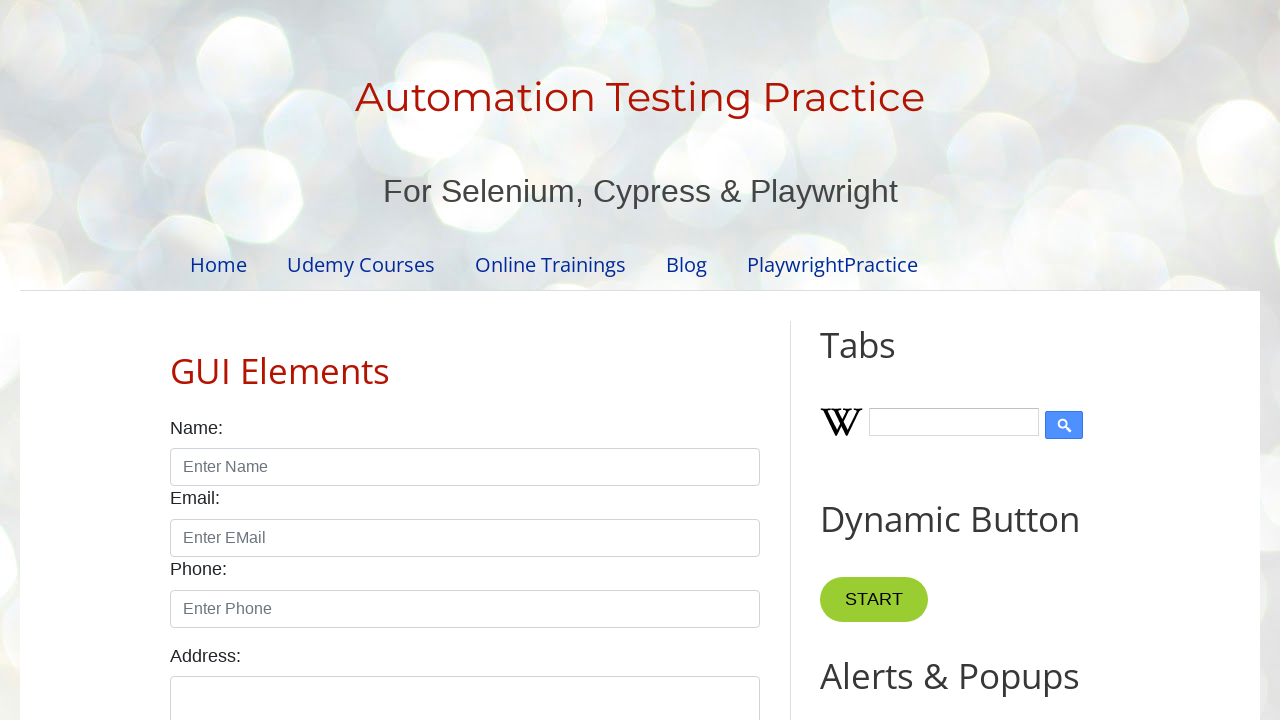

Scrolled down 500 pixels to view the web table
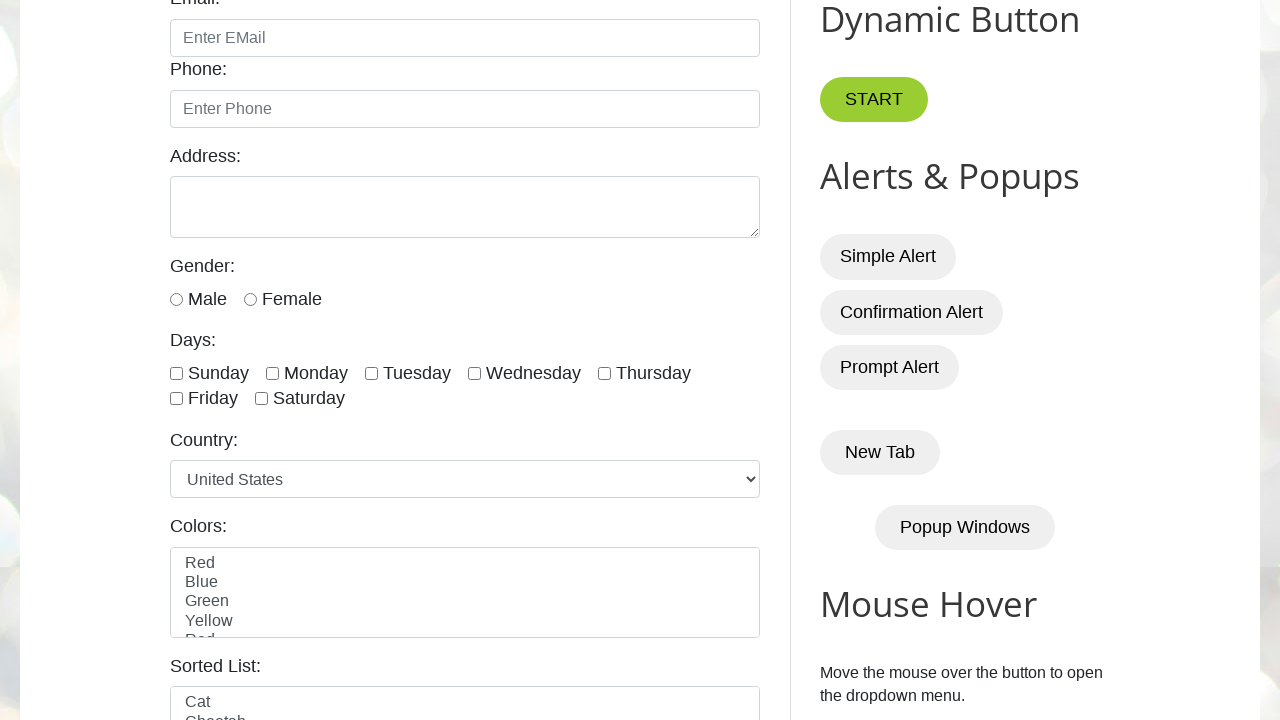

Web table with rows loaded successfully
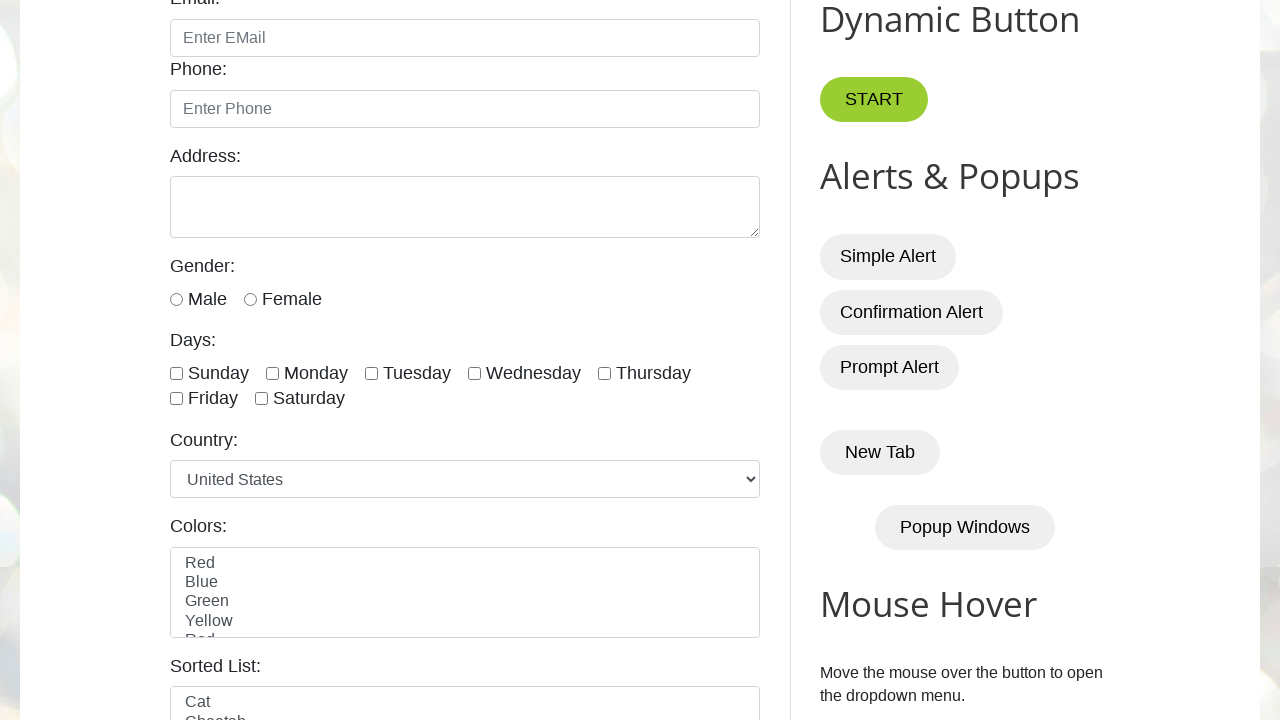

Located table rows using XPath selector
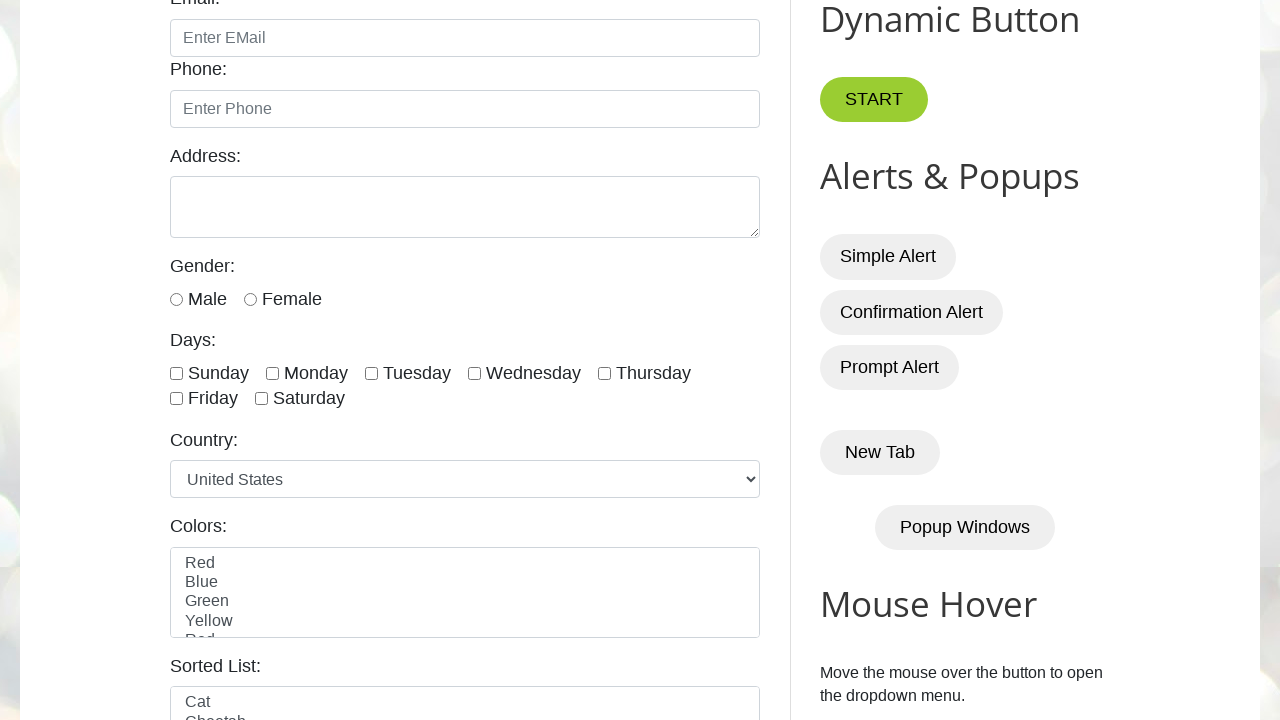

First table row confirmed to be present and loaded
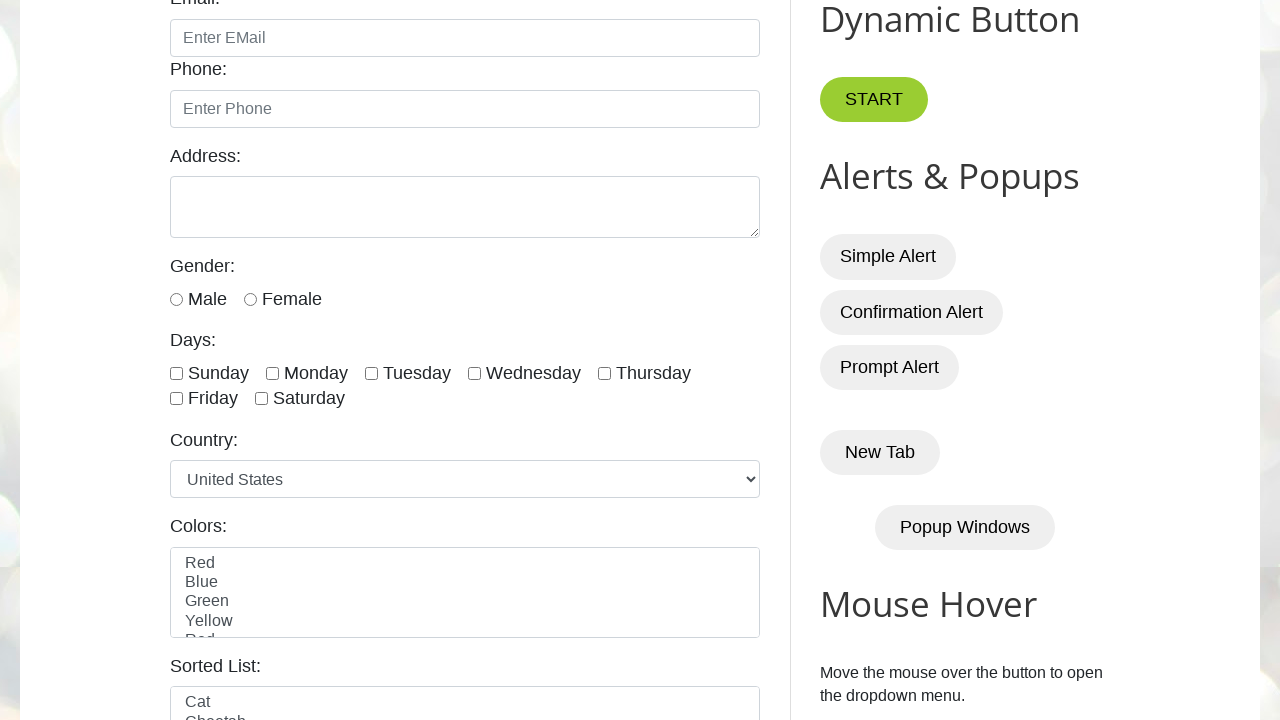

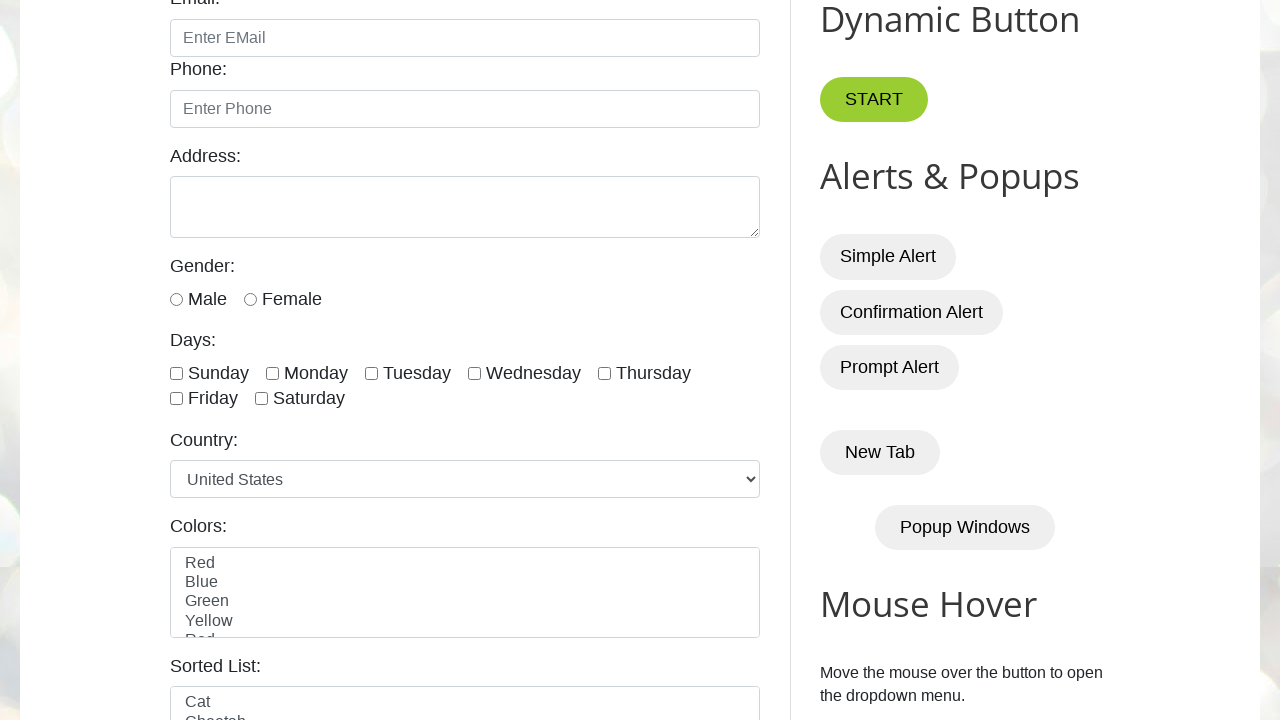